Tests radio button functionality by clicking the Hockey radio button and verifying its selection state

Starting URL: https://practice.cydeo.com/radio_buttons

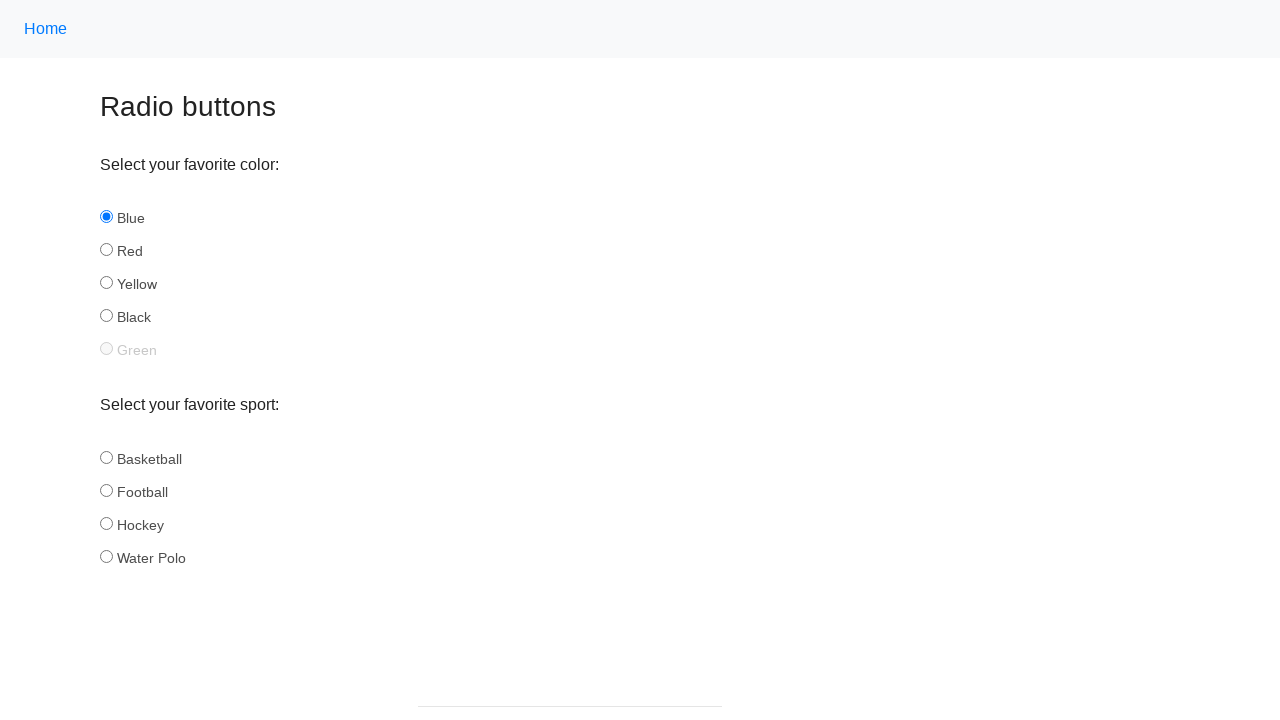

Clicked the Hockey radio button at (106, 523) on input#hockey
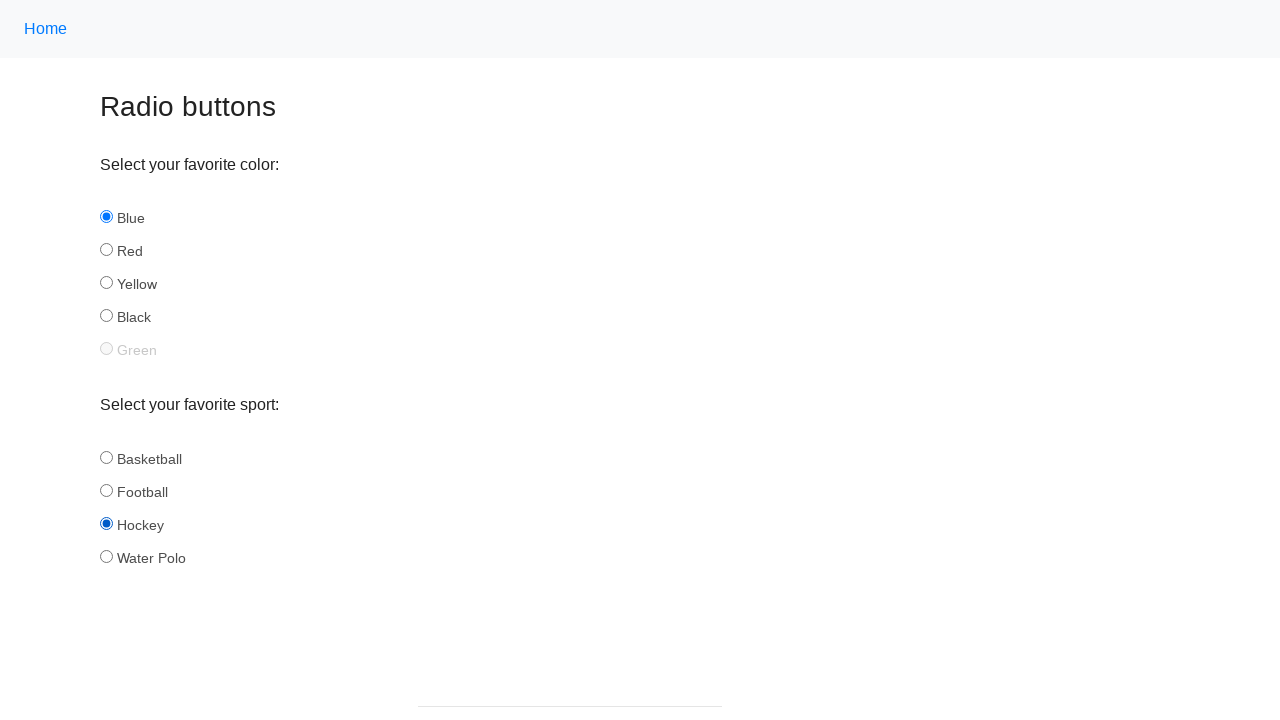

Verified that Hockey radio button is selected
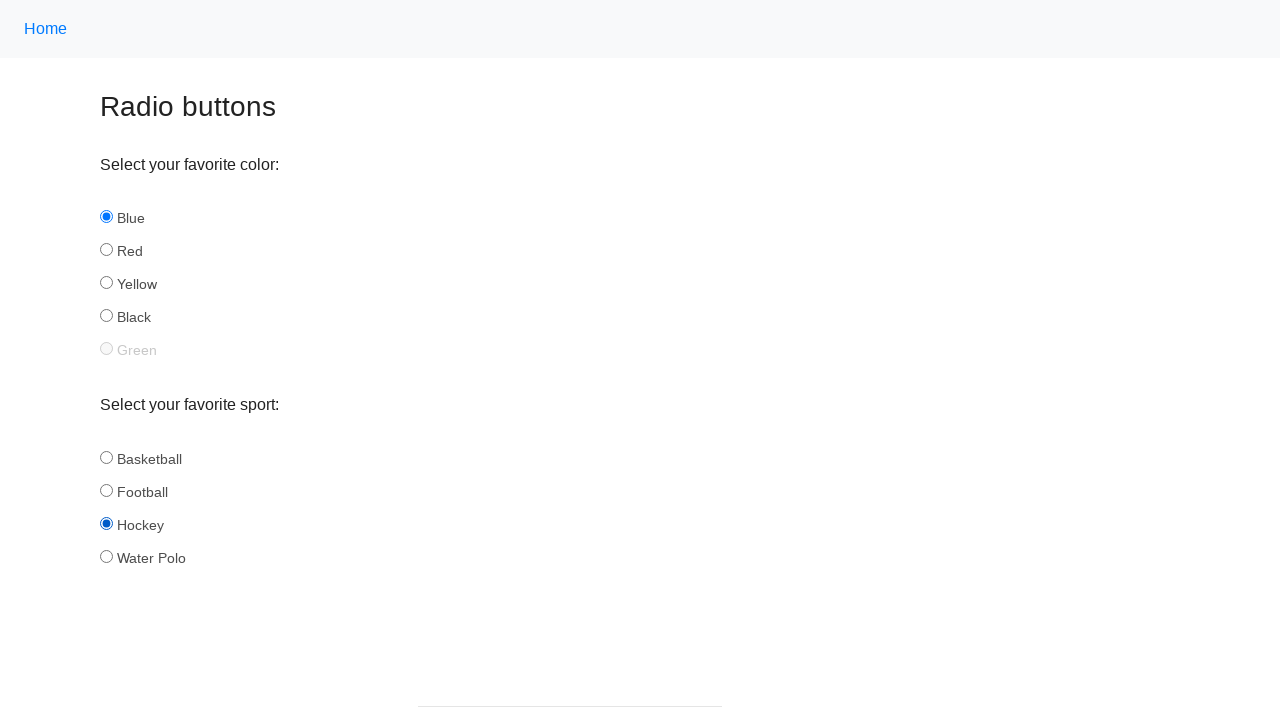

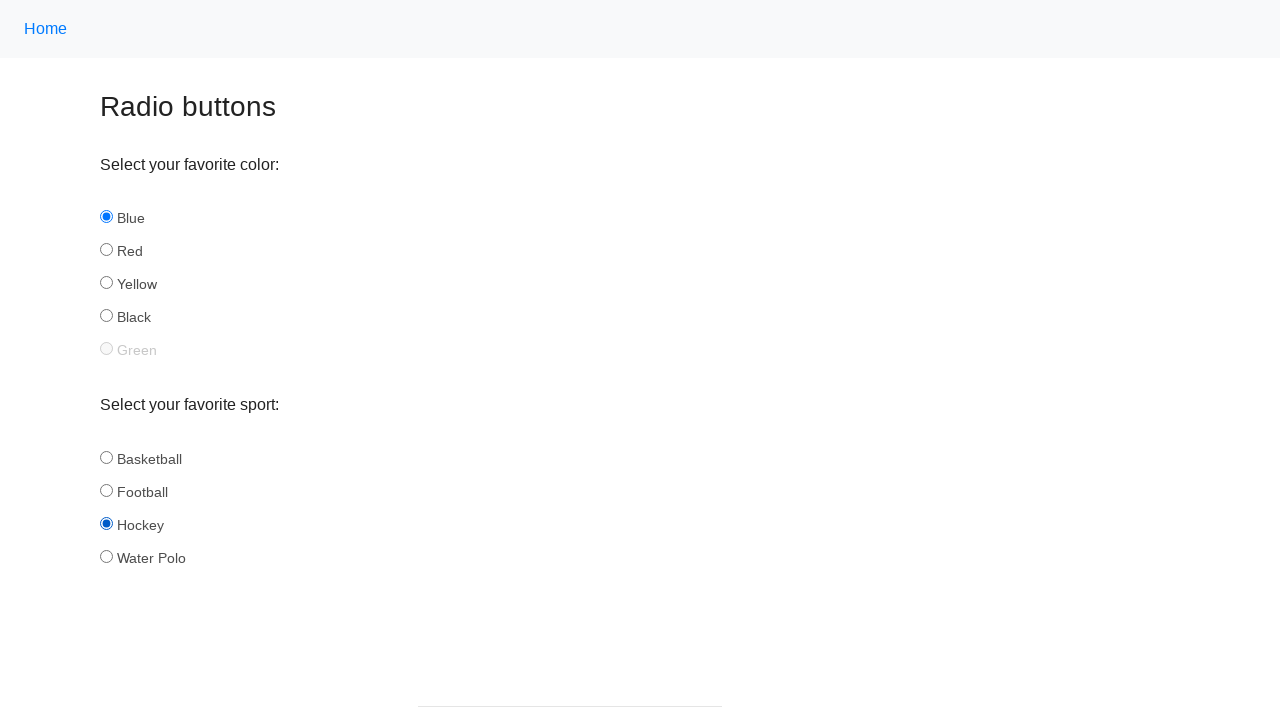